Navigates to the Web storage page and verifies the page title

Starting URL: https://bonigarcia.dev/selenium-webdriver-java/

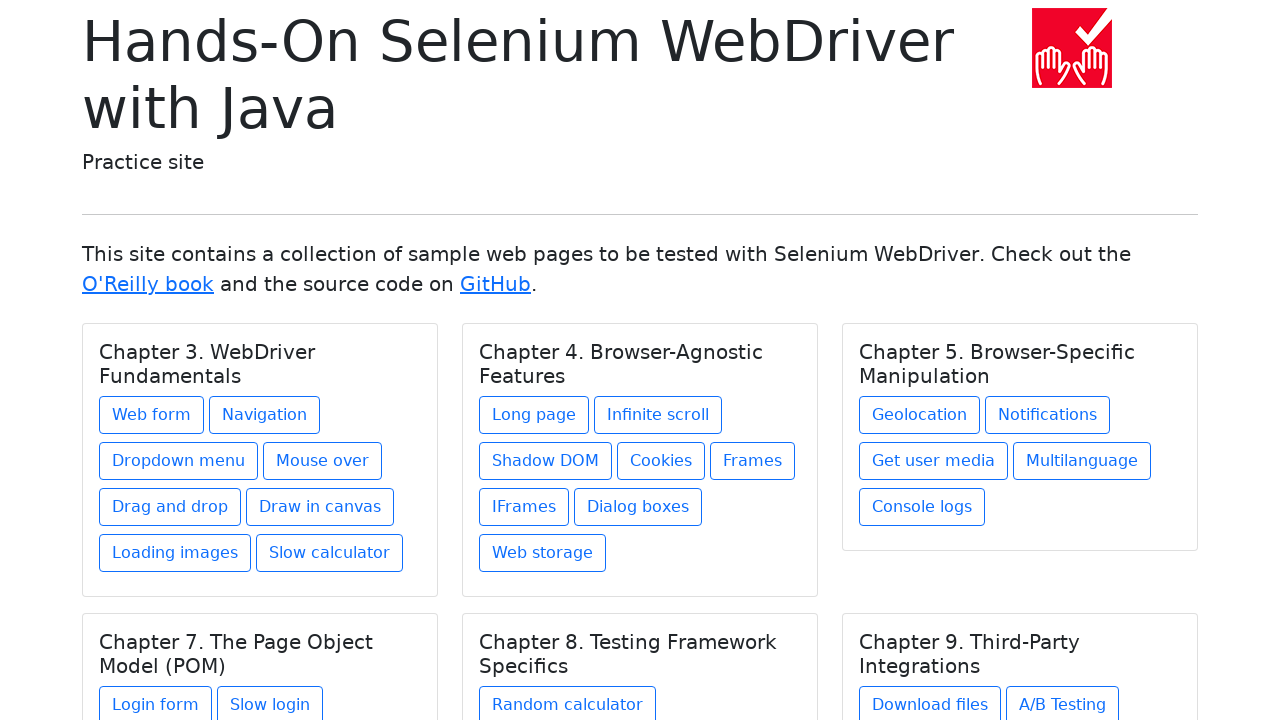

Clicked on Web storage link under Chapter 4. Browser-Agnostic Features at (542, 553) on xpath=//h5[text() = 'Chapter 4. Browser-Agnostic Features']/../a[@href = 'web-st
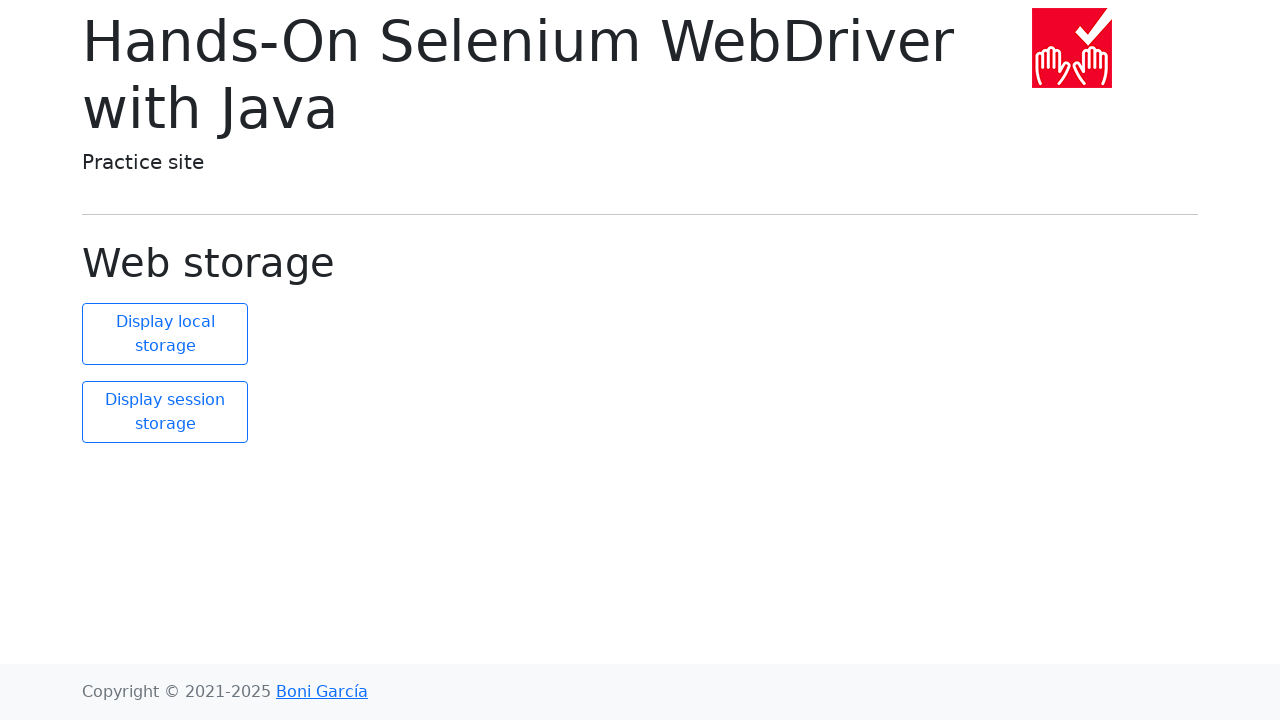

Web storage page loaded and title verified
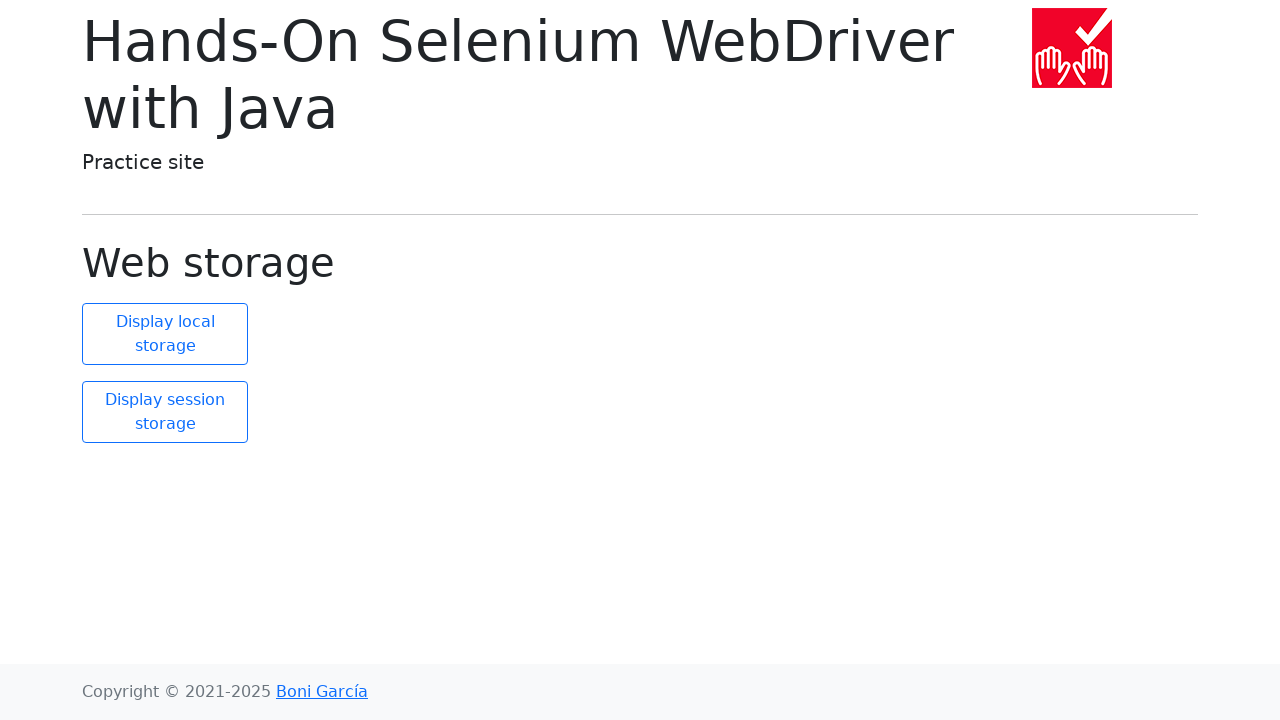

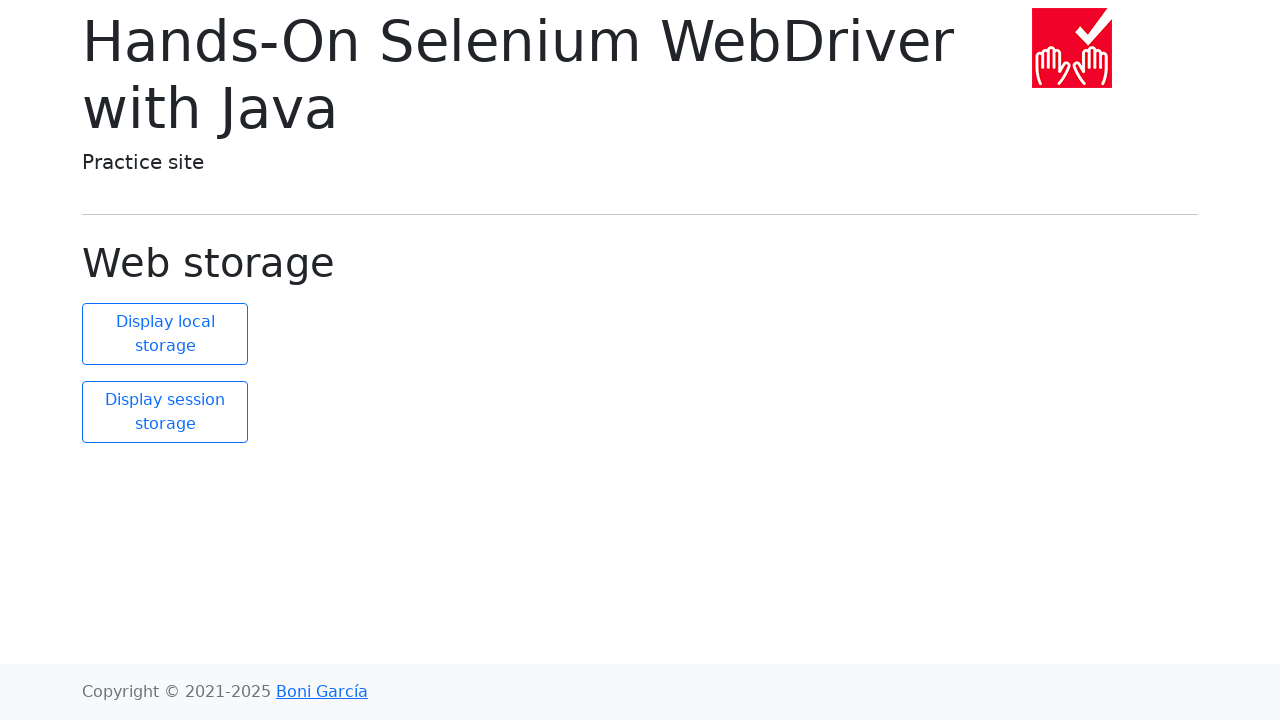